Opens the OrangeHRM demo website and verifies the page loads successfully

Starting URL: https://opensource-demo.orangehrmlive.com

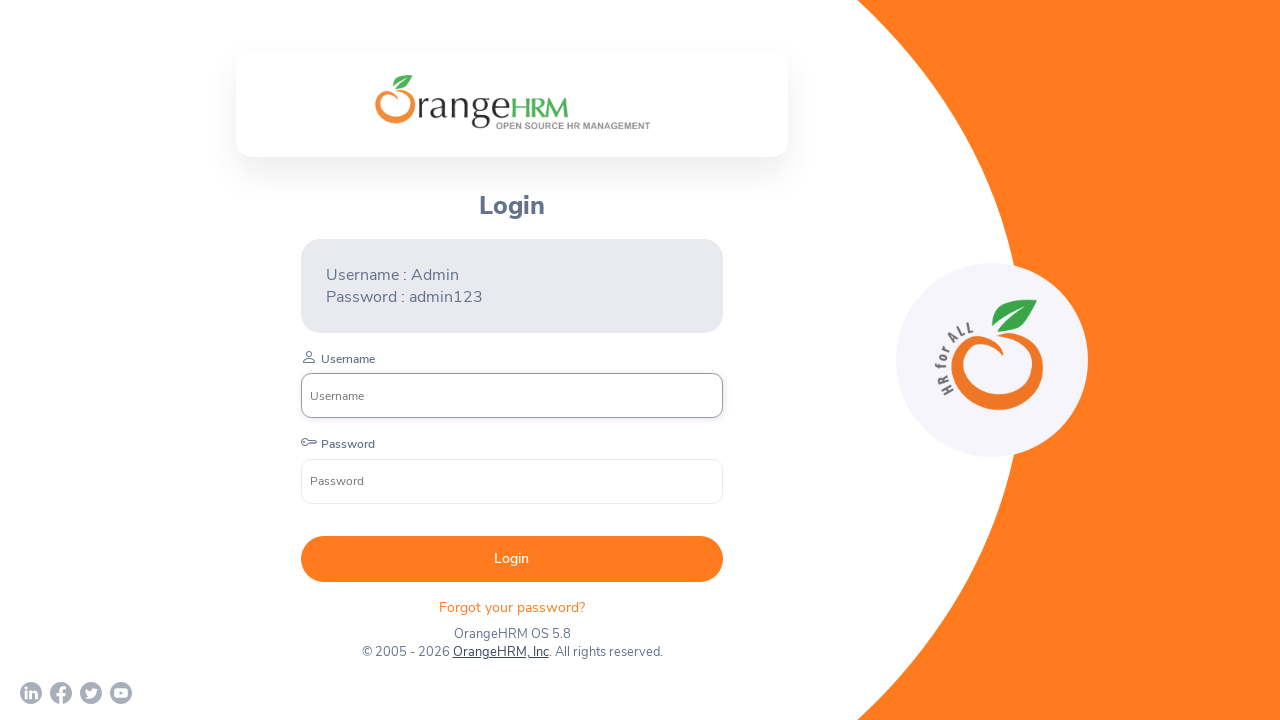

Waited for DOM content to load on OrangeHRM demo website
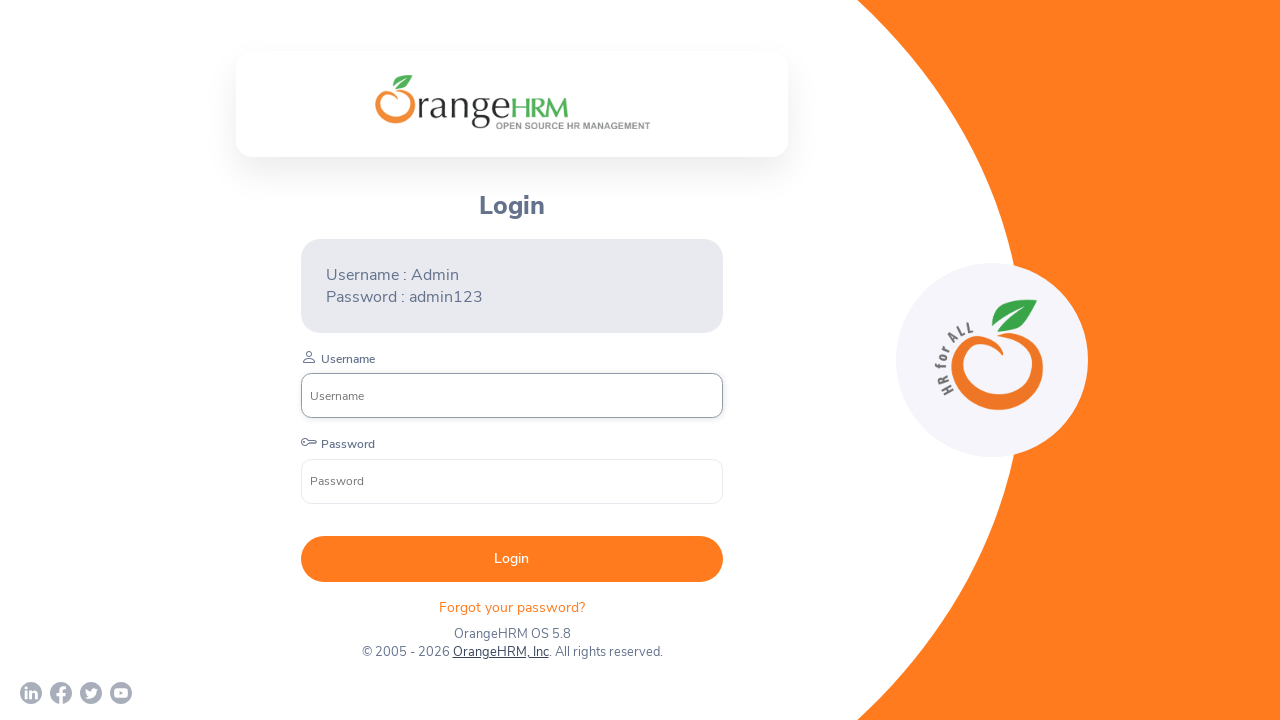

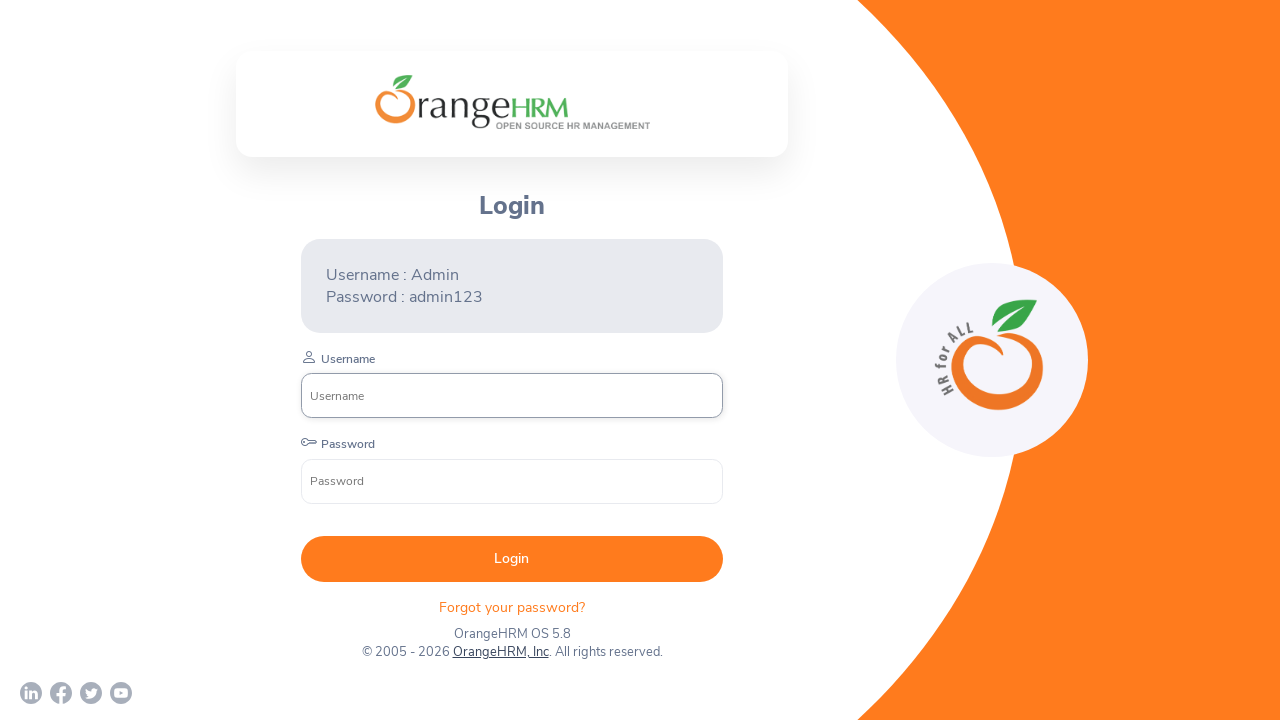